Tests marking individual todo items as complete by clicking their checkboxes

Starting URL: https://demo.playwright.dev/todomvc

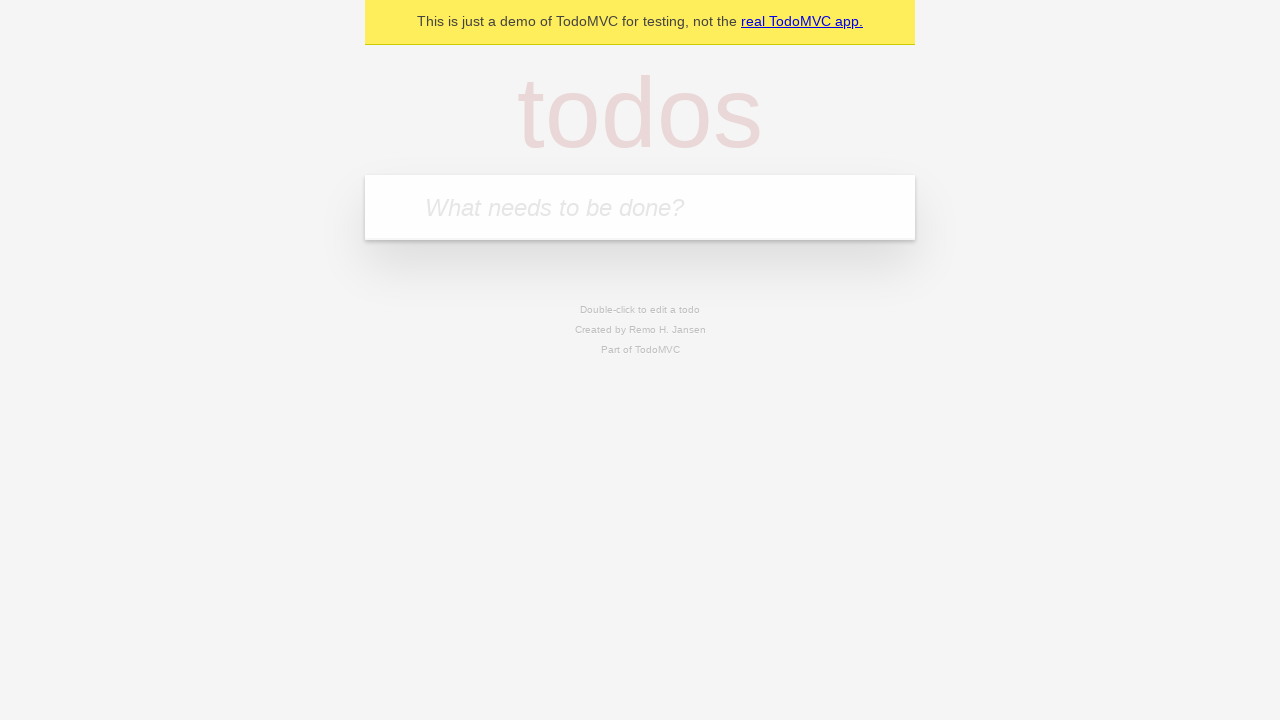

Filled todo input field with 'buy some cheese' on internal:attr=[placeholder="What needs to be done?"i]
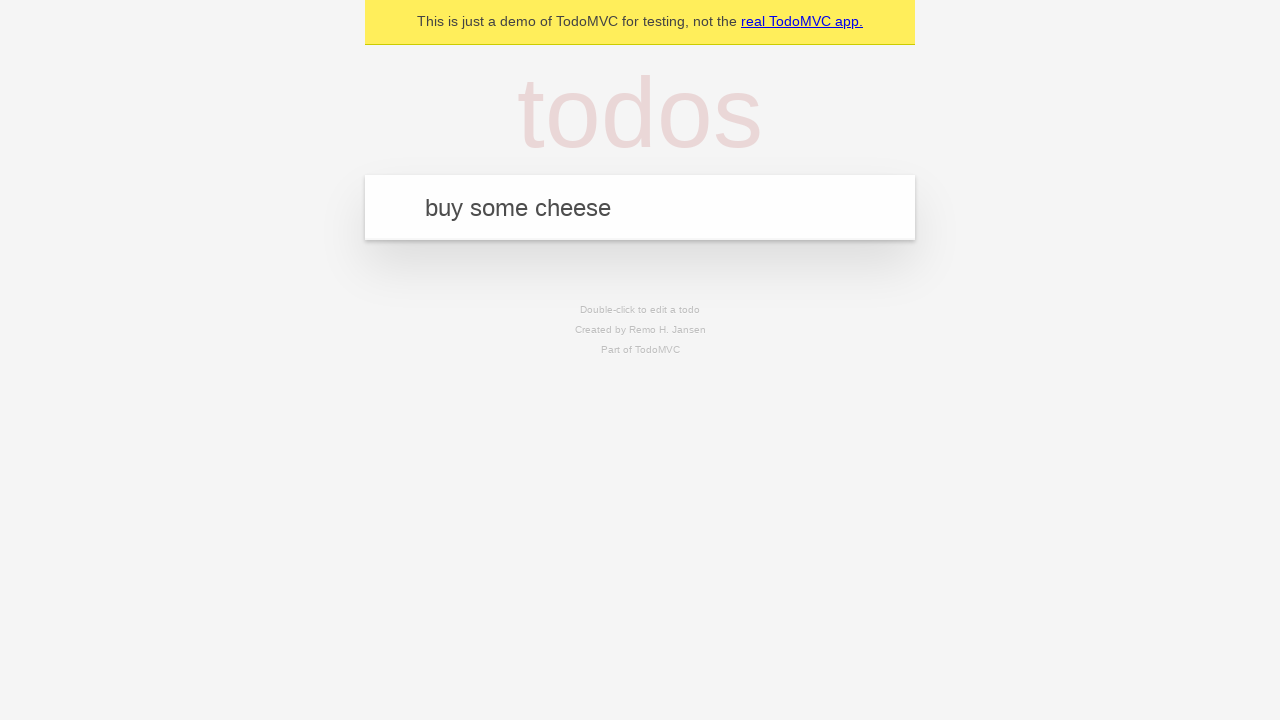

Pressed Enter to create todo item 'buy some cheese' on internal:attr=[placeholder="What needs to be done?"i]
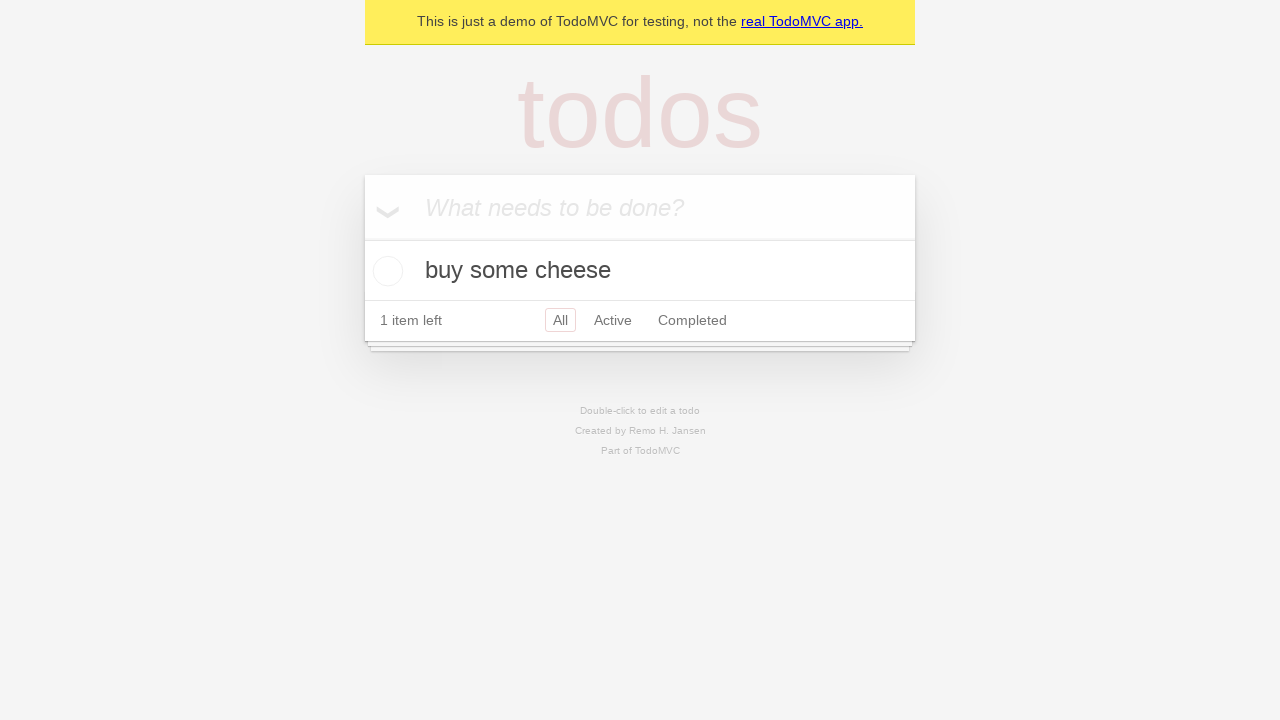

Filled todo input field with 'feed the cat' on internal:attr=[placeholder="What needs to be done?"i]
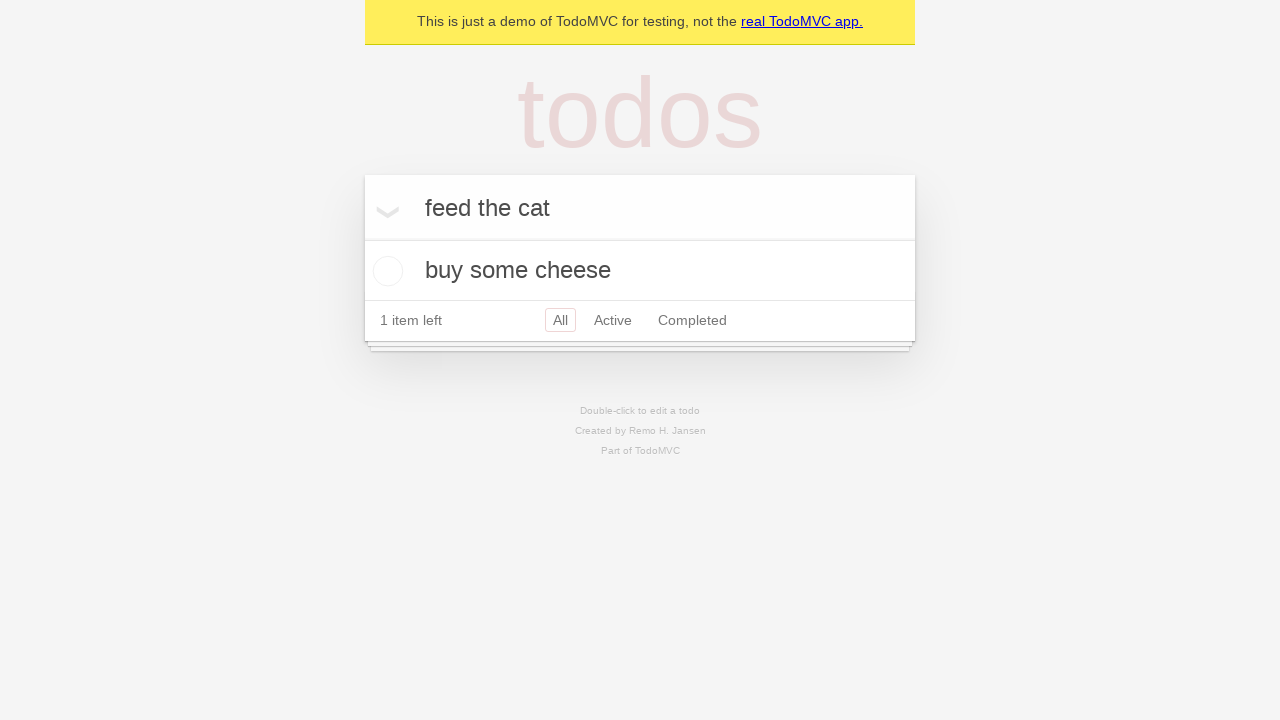

Pressed Enter to create todo item 'feed the cat' on internal:attr=[placeholder="What needs to be done?"i]
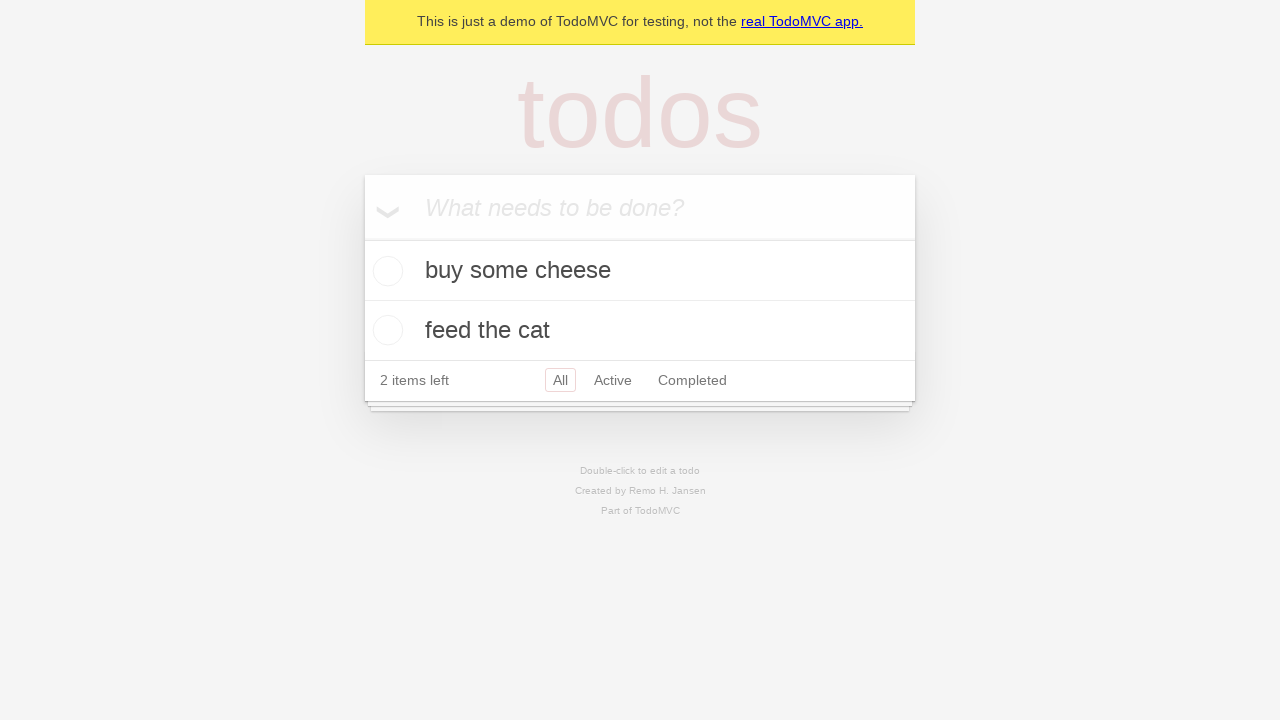

Checked the checkbox for the first todo item at (385, 271) on internal:testid=[data-testid="todo-item"s] >> nth=0 >> internal:role=checkbox
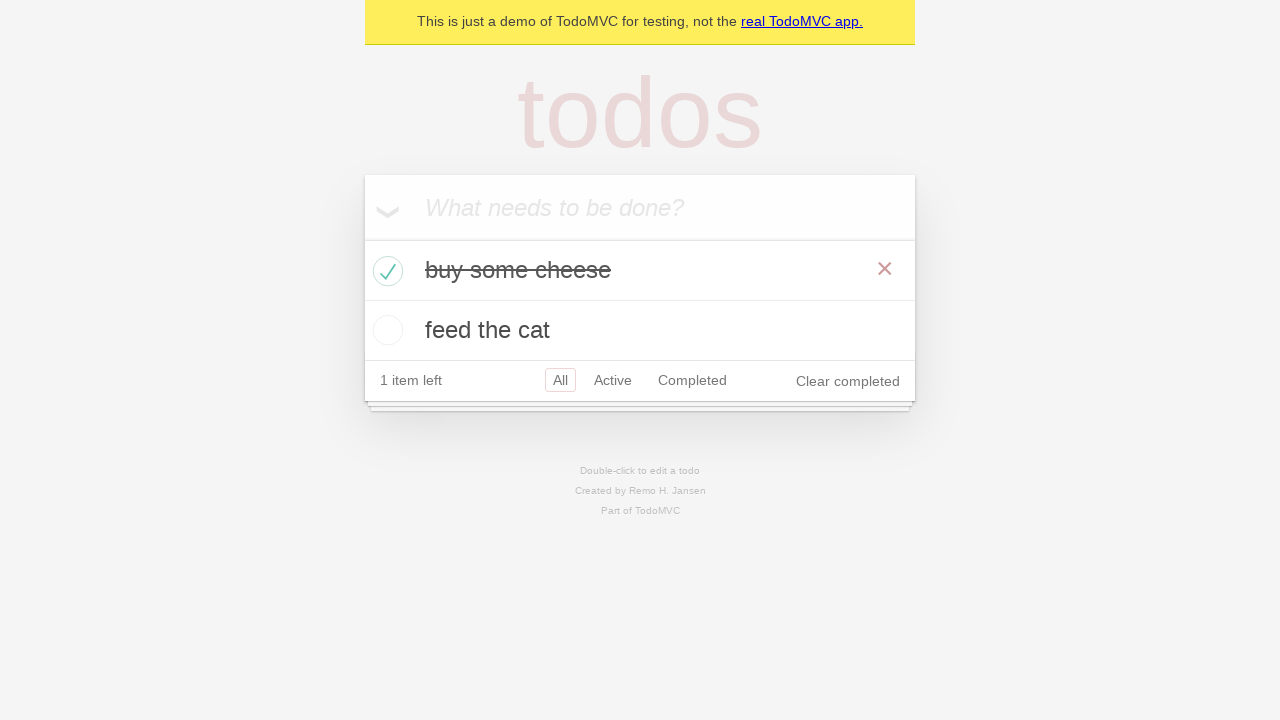

Checked the checkbox for the second todo item at (385, 330) on internal:testid=[data-testid="todo-item"s] >> nth=1 >> internal:role=checkbox
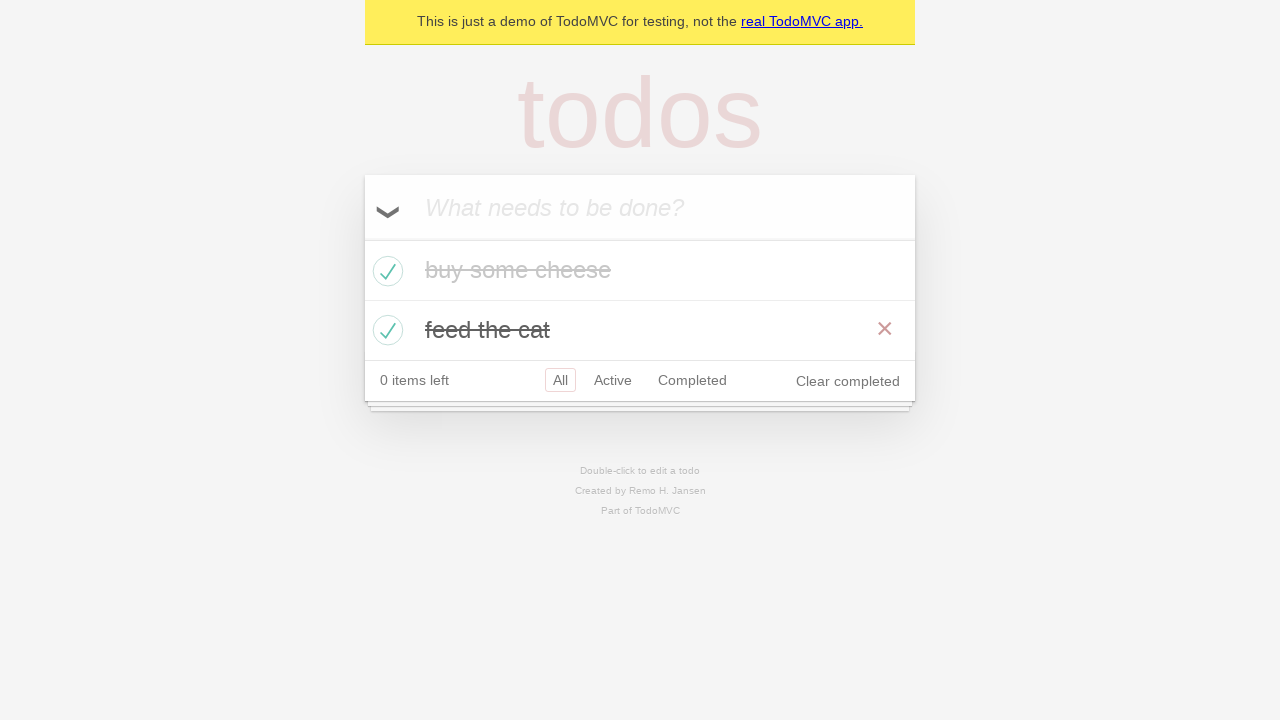

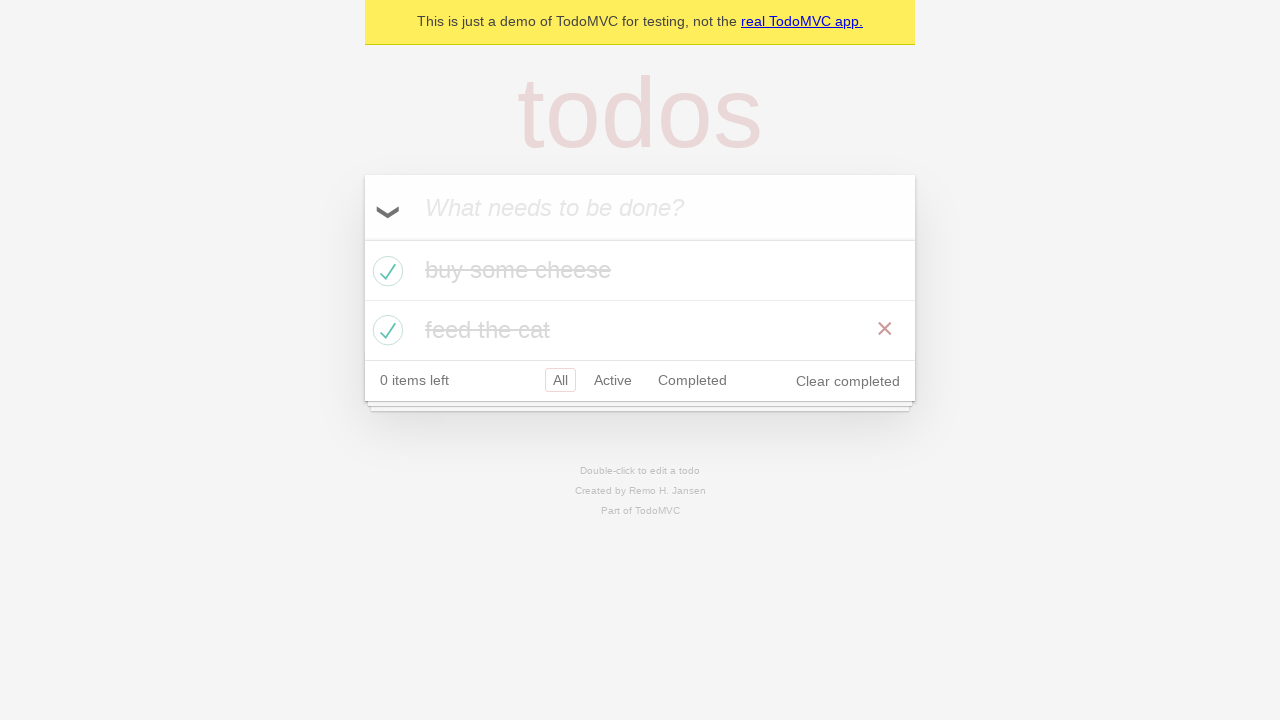